Verifies that the MasterCard Secure Code logo is displayed on the page

Starting URL: https://www.mts.by/

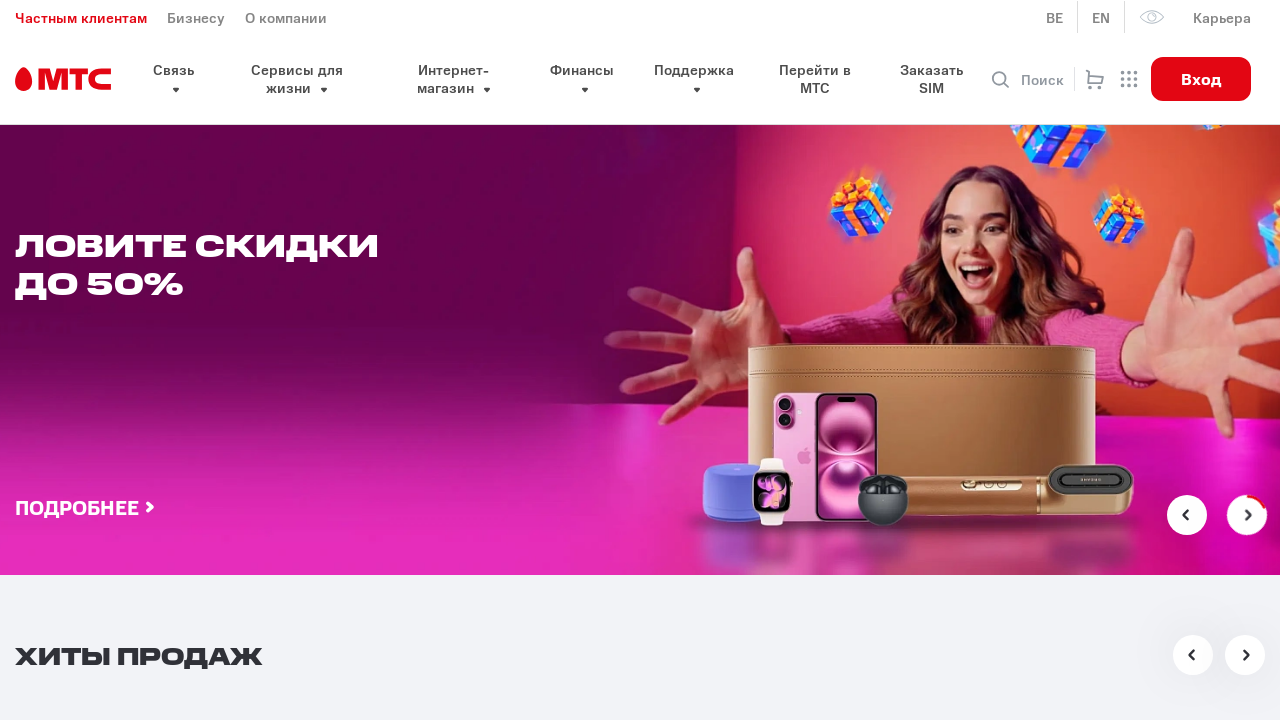

Navigated to https://www.mts.by/
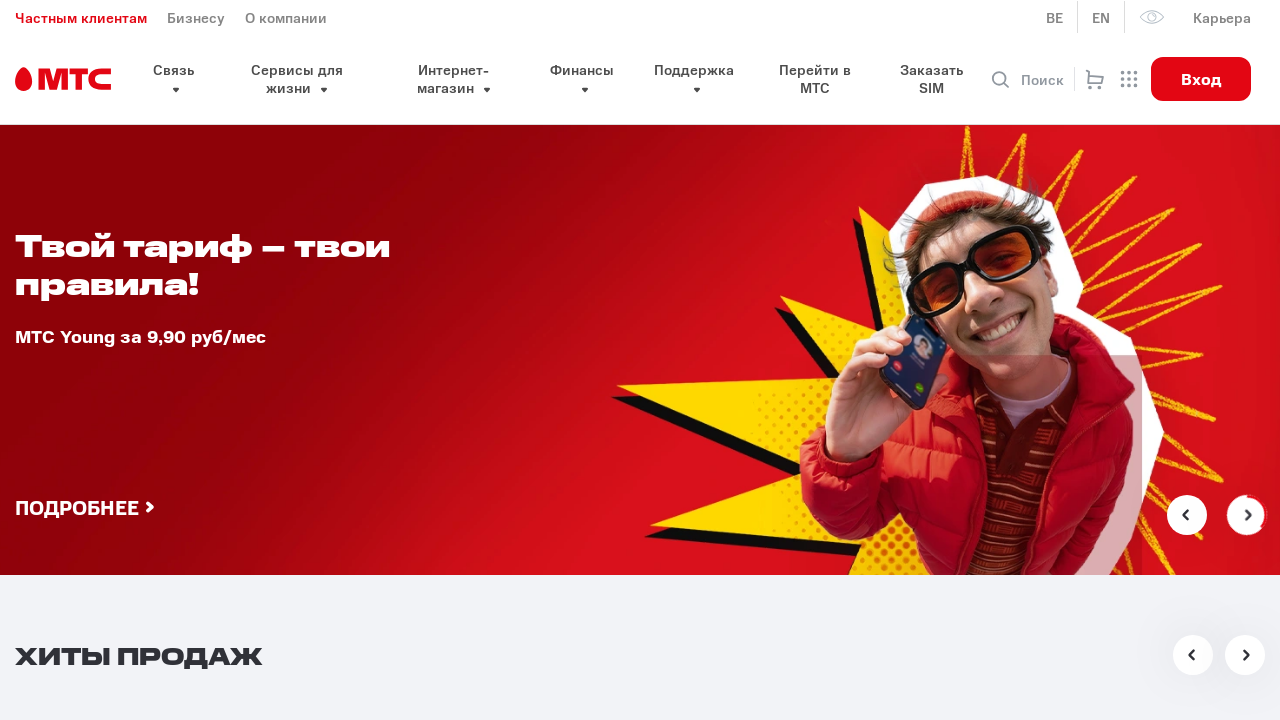

Located MasterCard Secure Code logo element
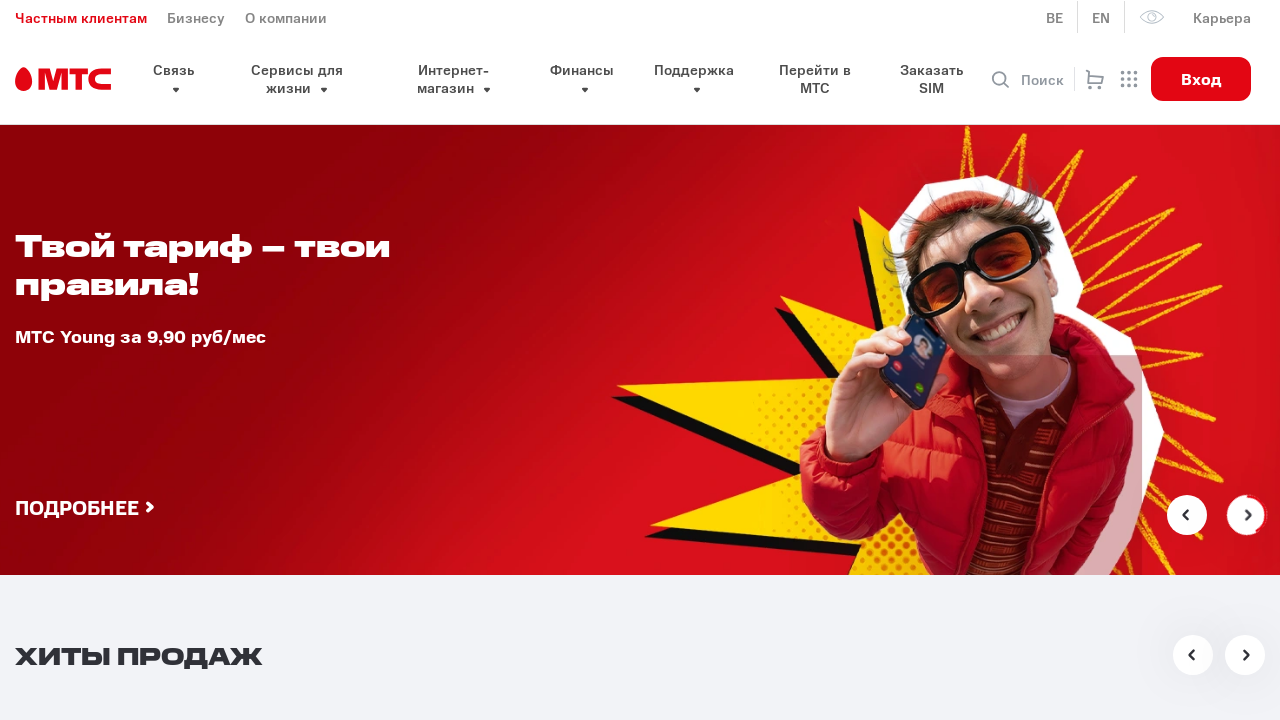

MasterCard Secure Code logo is visible on the page
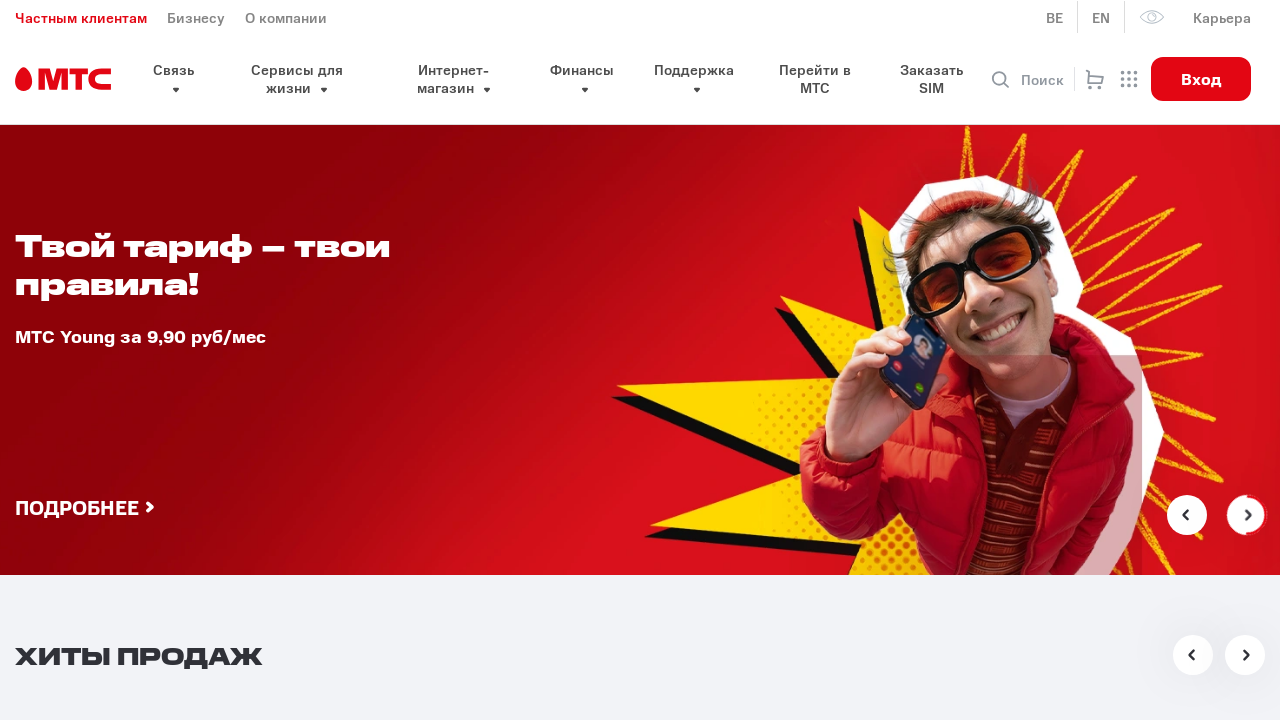

Verified that MasterCard Secure Code logo has correct alt attribute
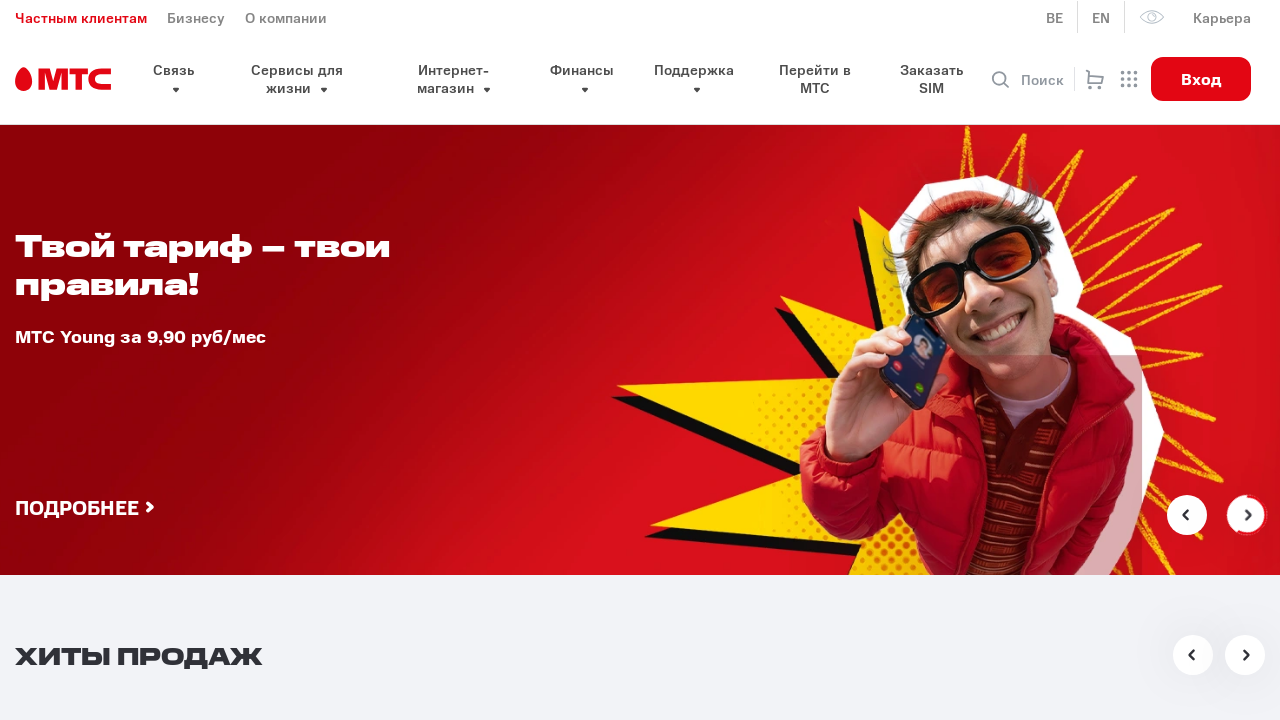

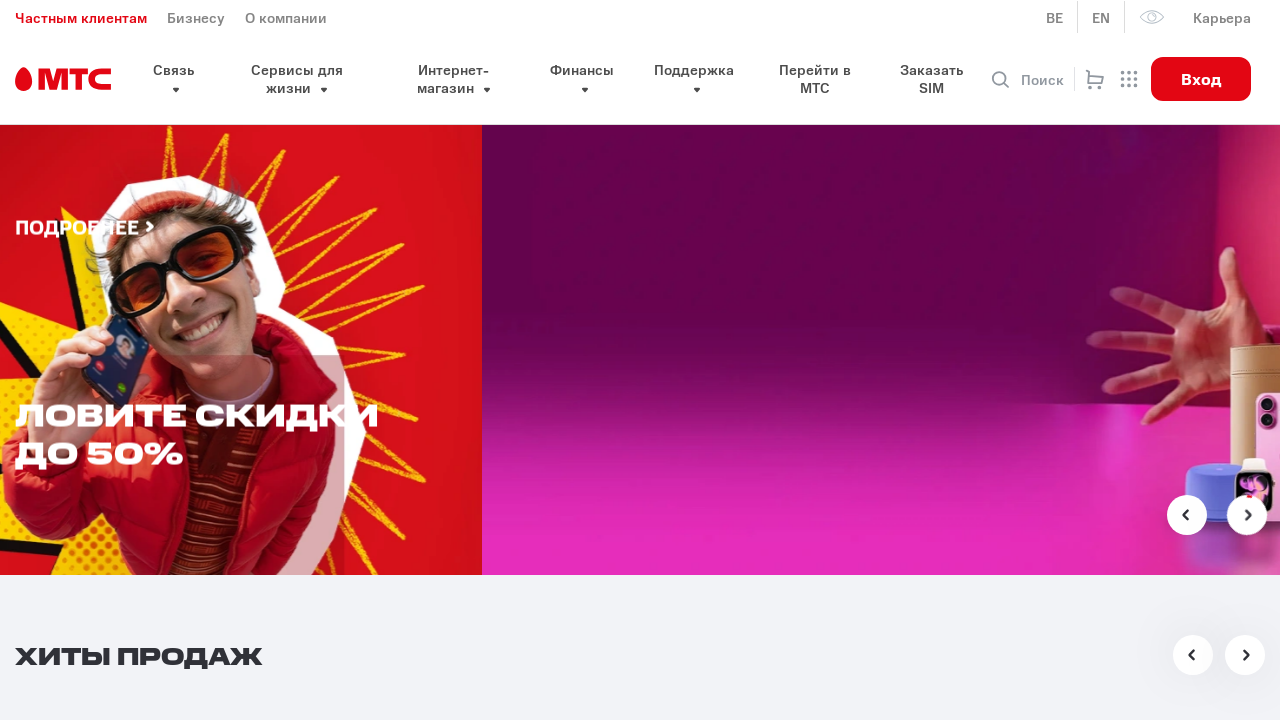